Tests checkbox selection on a registration form by finding and clicking the cricket hobby checkbox

Starting URL: https://demo.automationtesting.in/Register.html

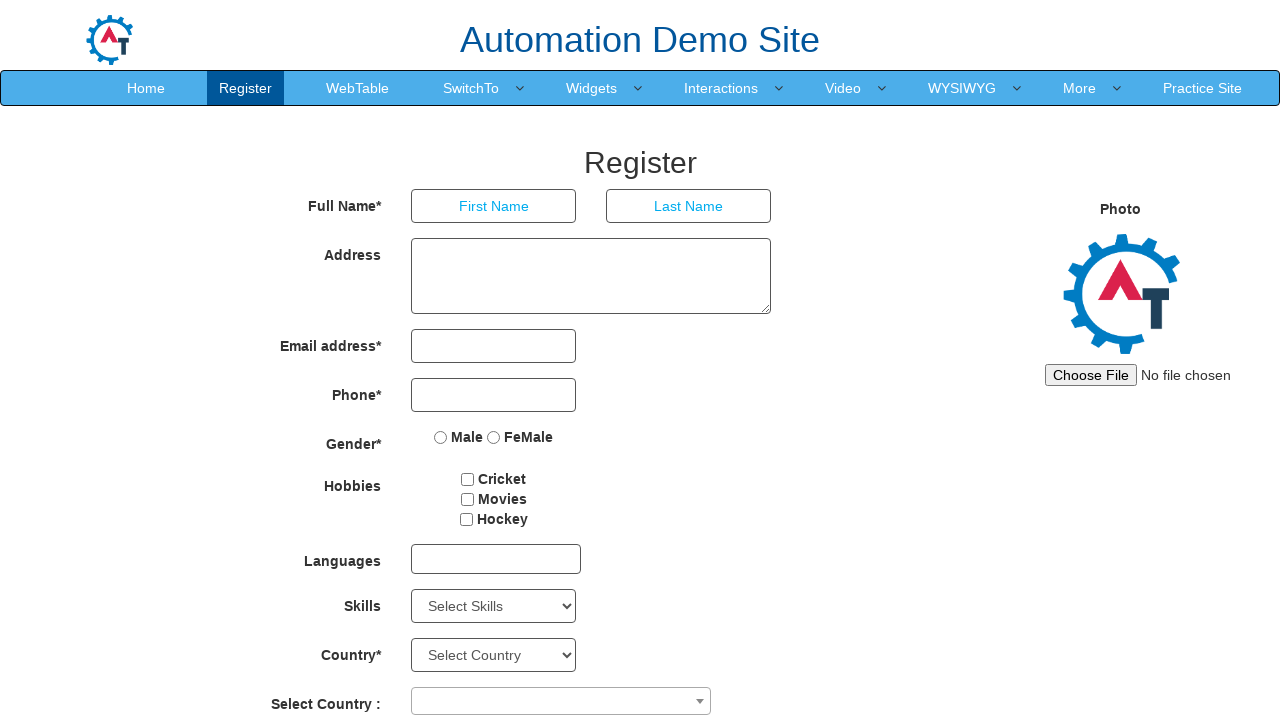

Found all checkboxes on the registration form
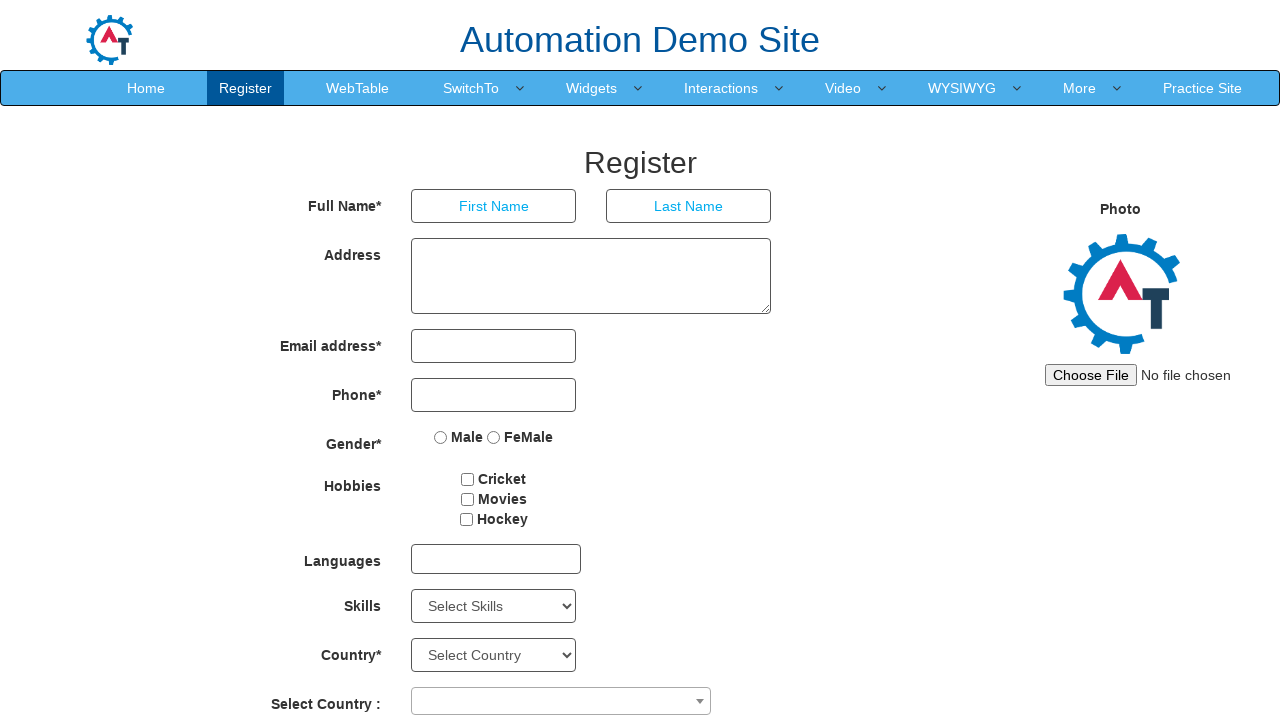

Clicked the cricket hobby checkbox
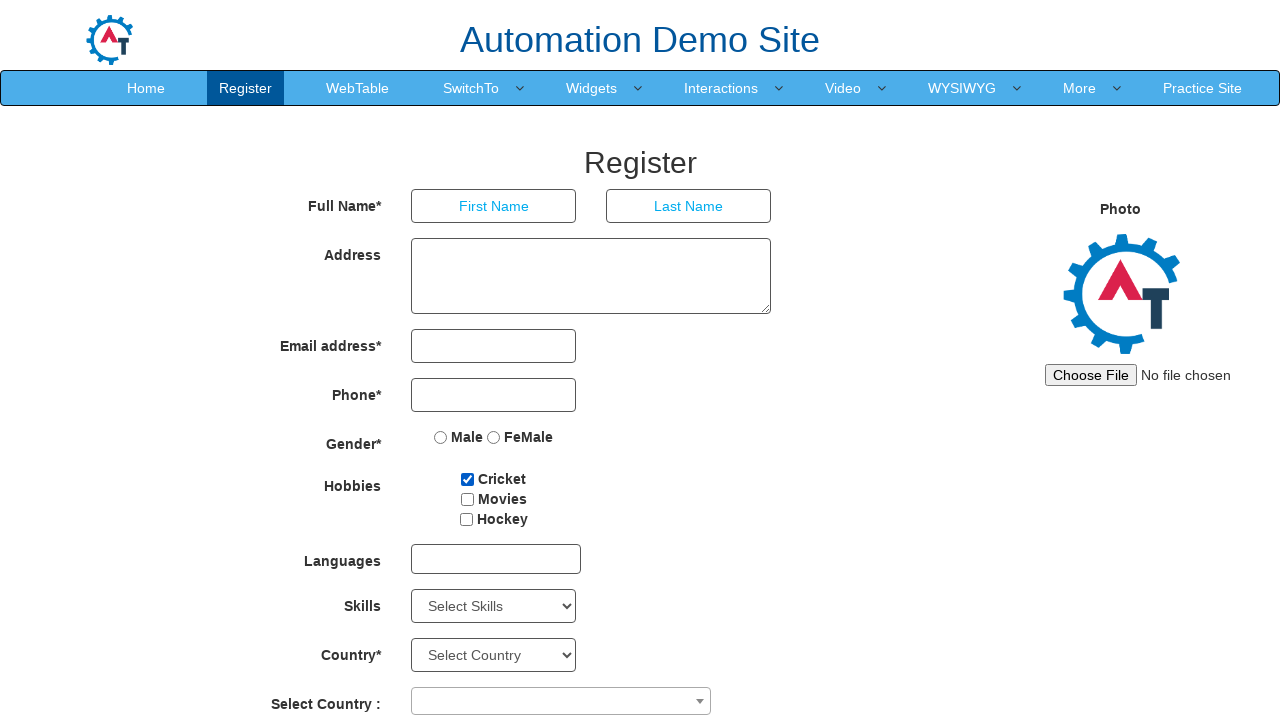

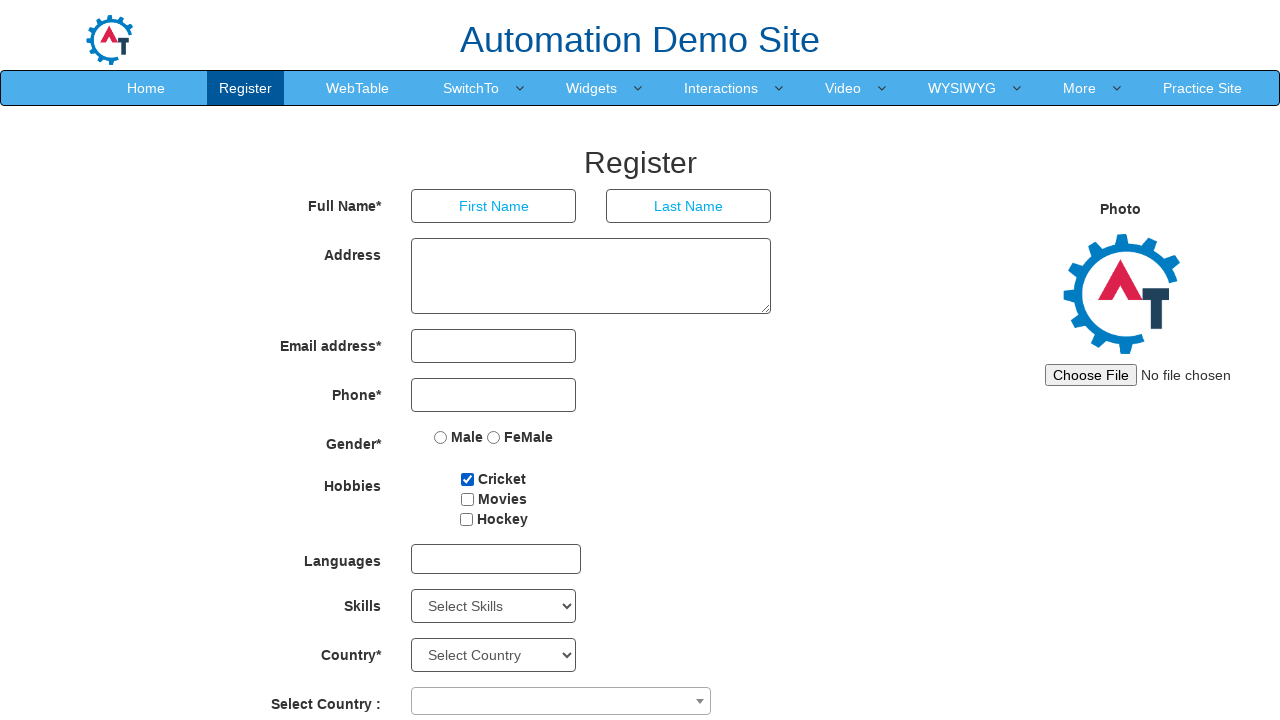